Tests a form that requires reading an attribute value from an image element, calculating a mathematical result (log of absolute value of 12*sin(x)), filling in the answer, checking a checkbox, selecting a radio button, and submitting the form.

Starting URL: http://suninjuly.github.io/get_attribute.html

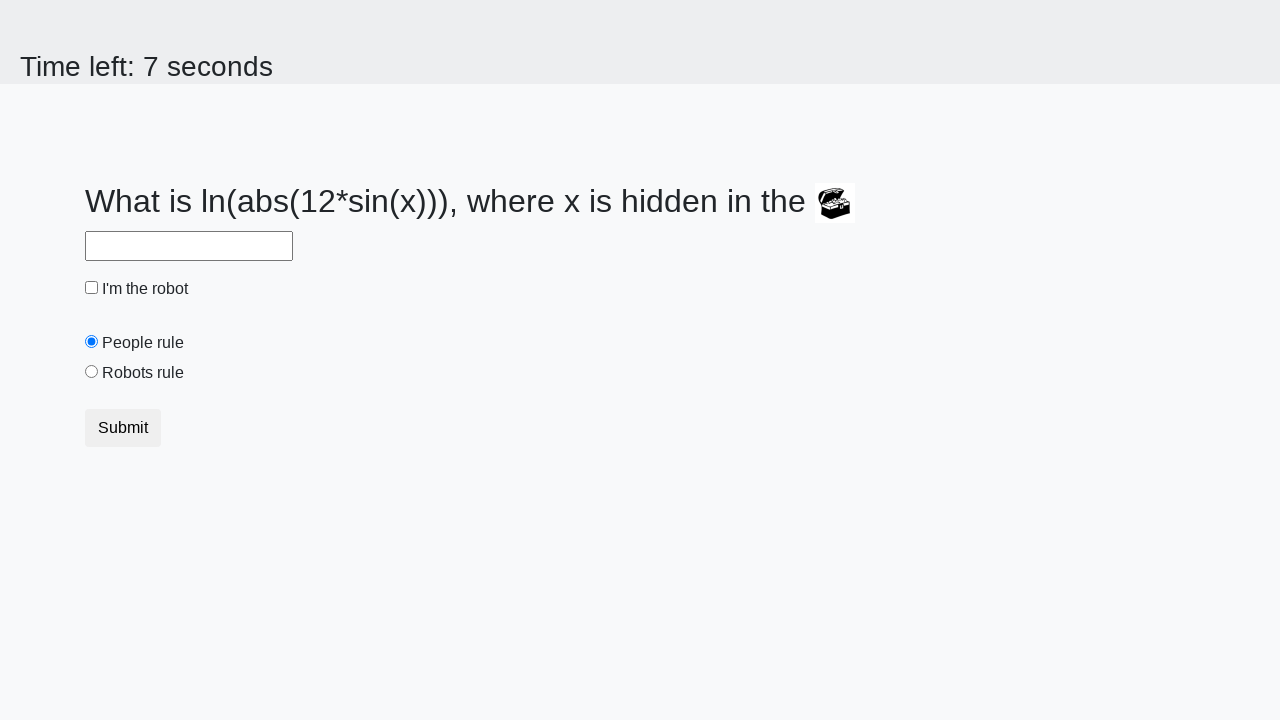

Located image element on page
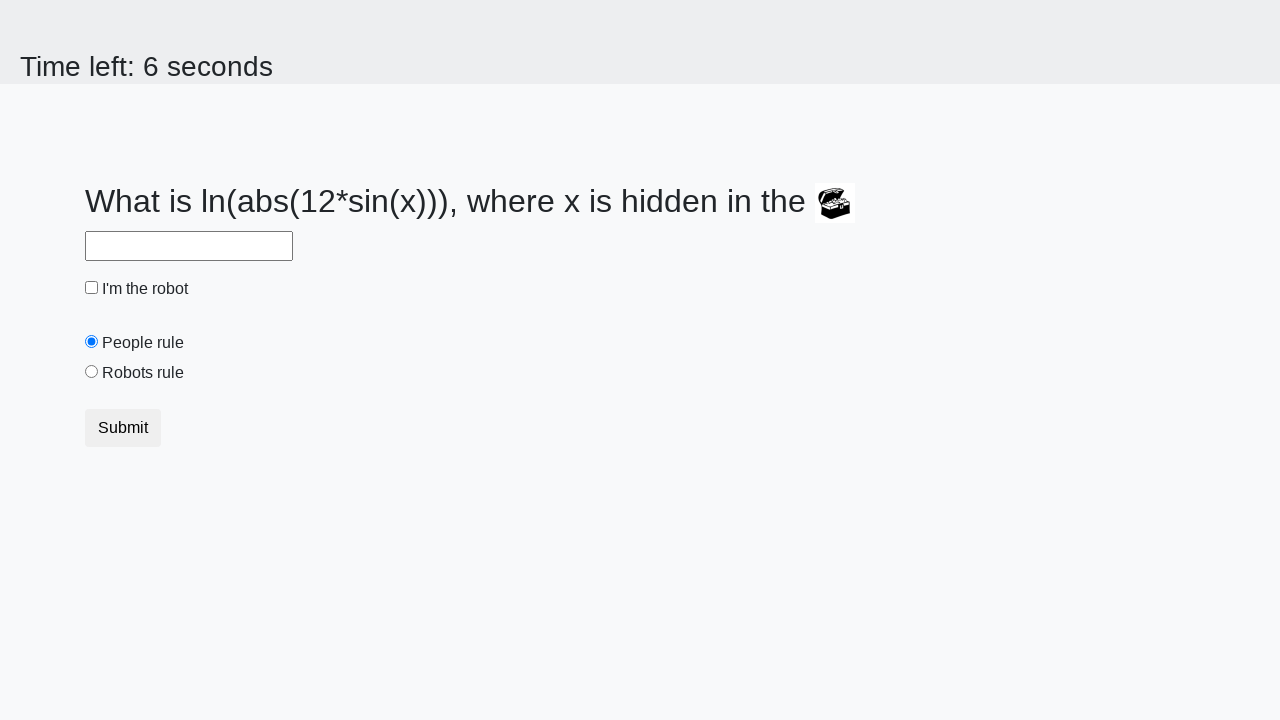

Retrieved 'valuex' attribute from image element: 199
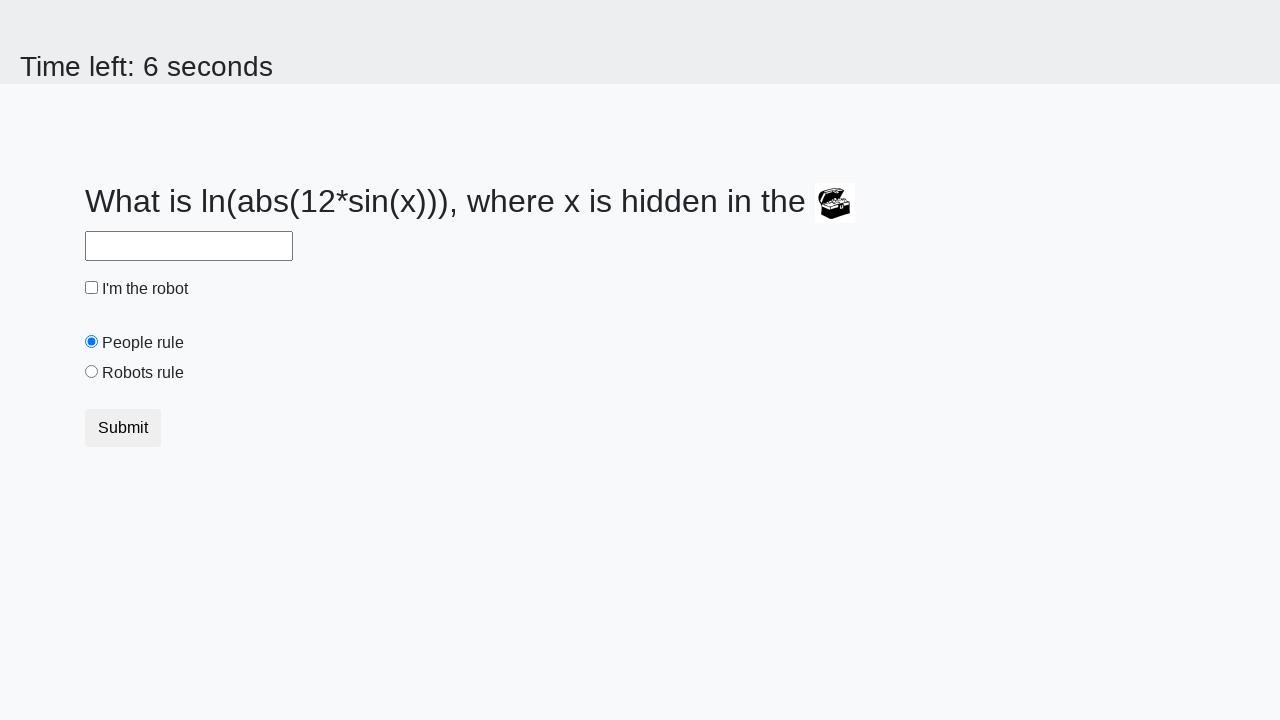

Calculated answer using formula log(abs(12*sin(199))): 2.359115323778217
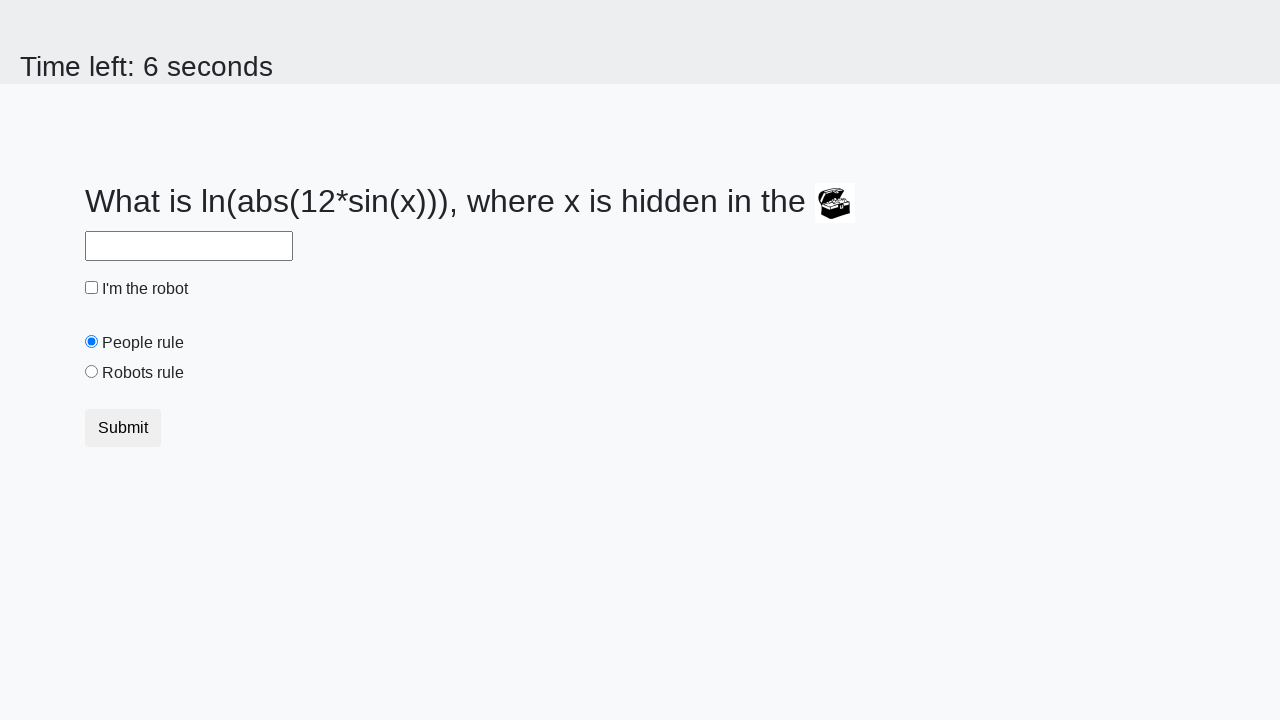

Filled answer field with calculated value: 2.359115323778217 on #answer
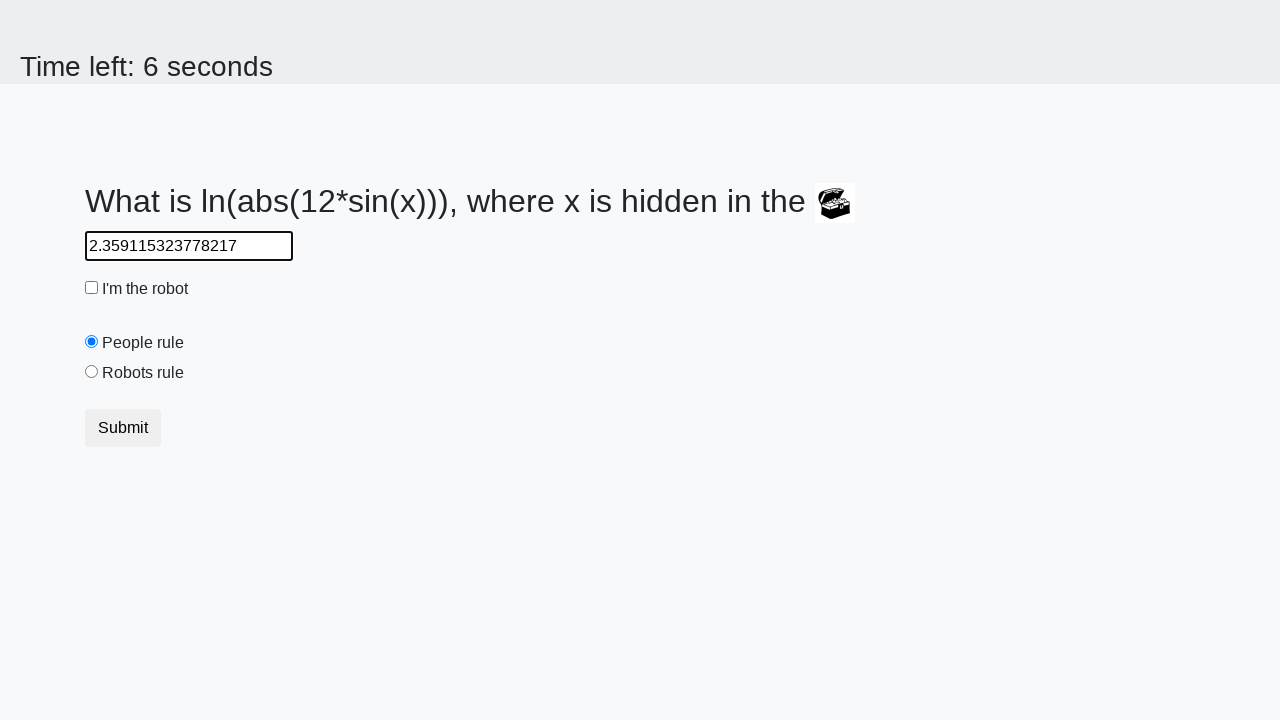

Checked the robot checkbox at (92, 288) on #robotCheckbox
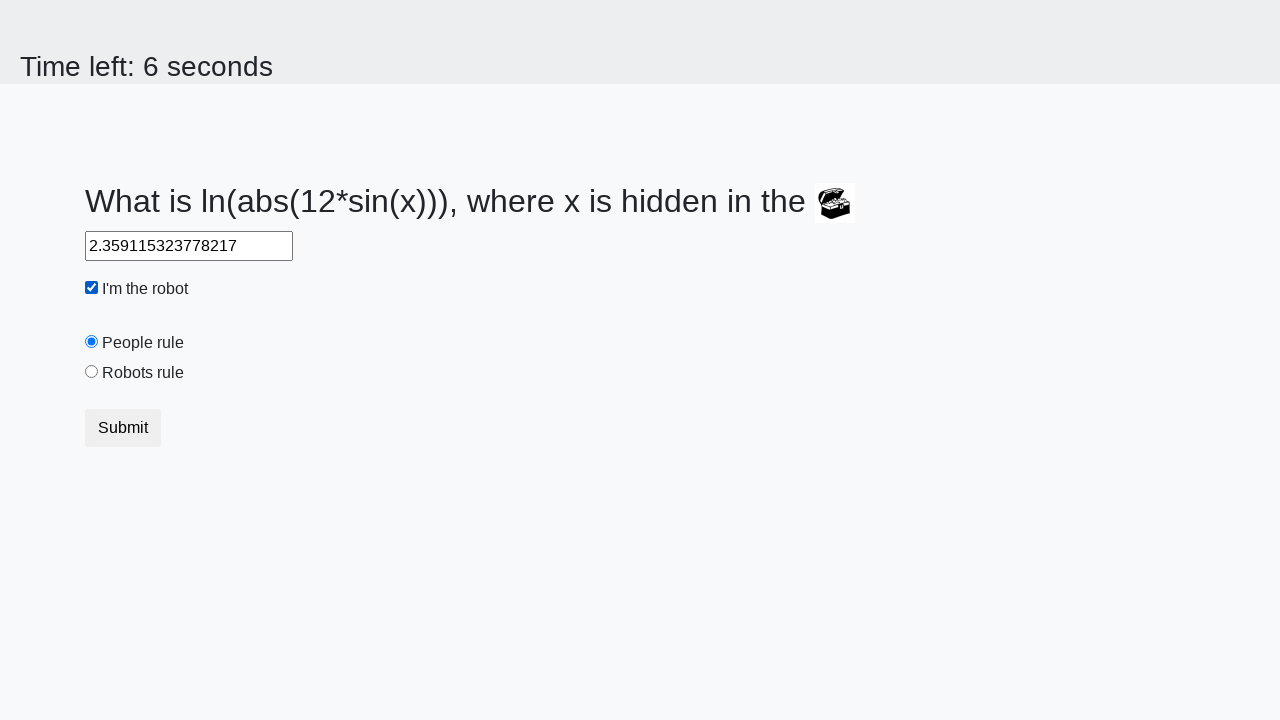

Selected the 'robots' radio button at (92, 372) on [value='robots']
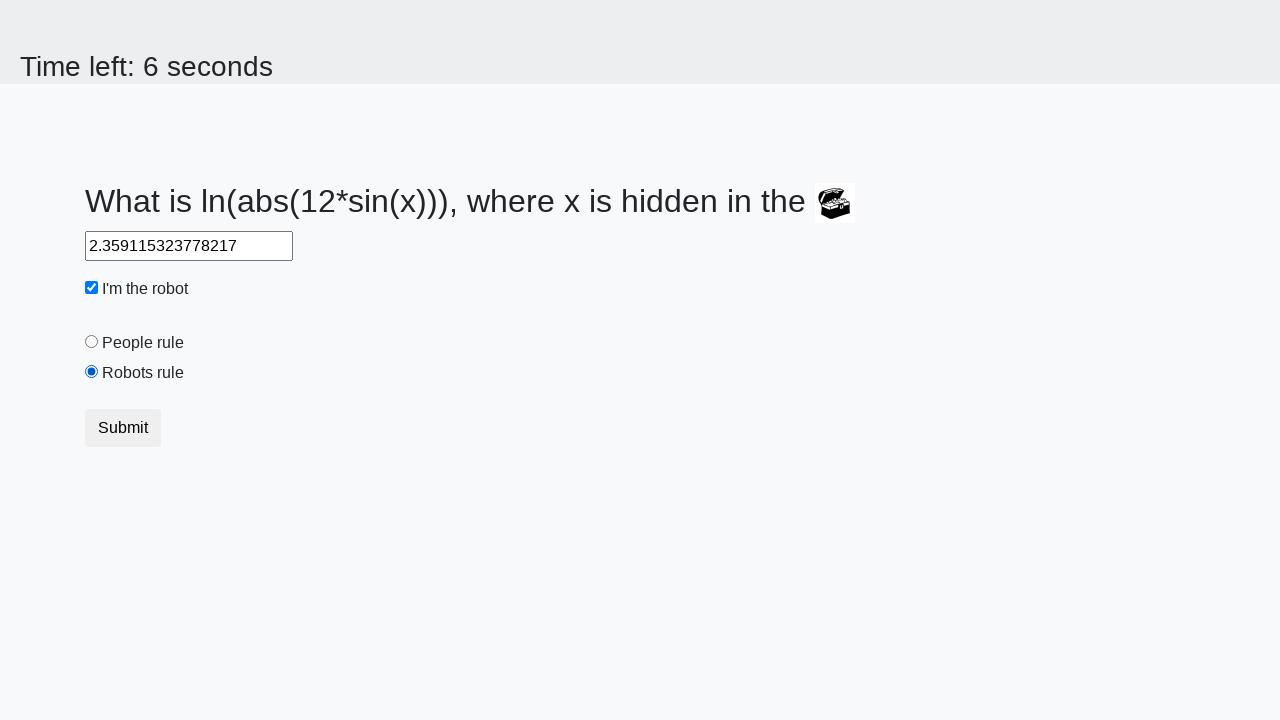

Clicked the submit button to submit the form at (123, 428) on button.btn
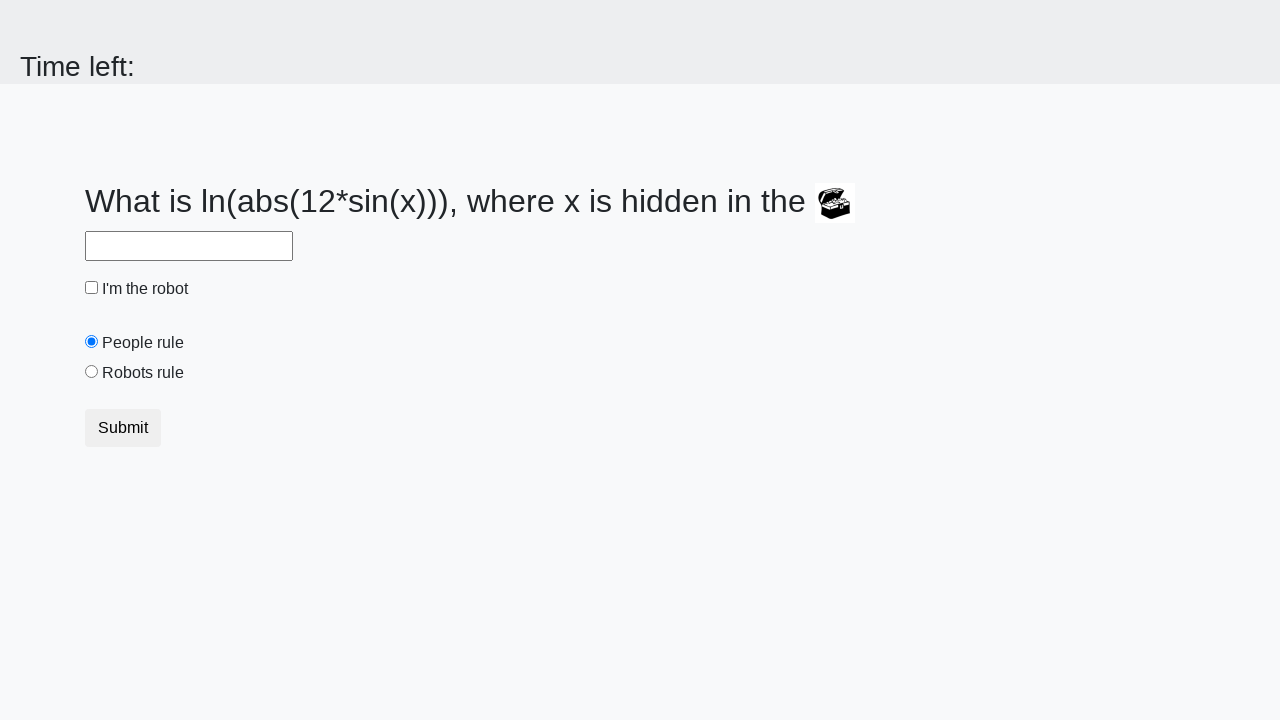

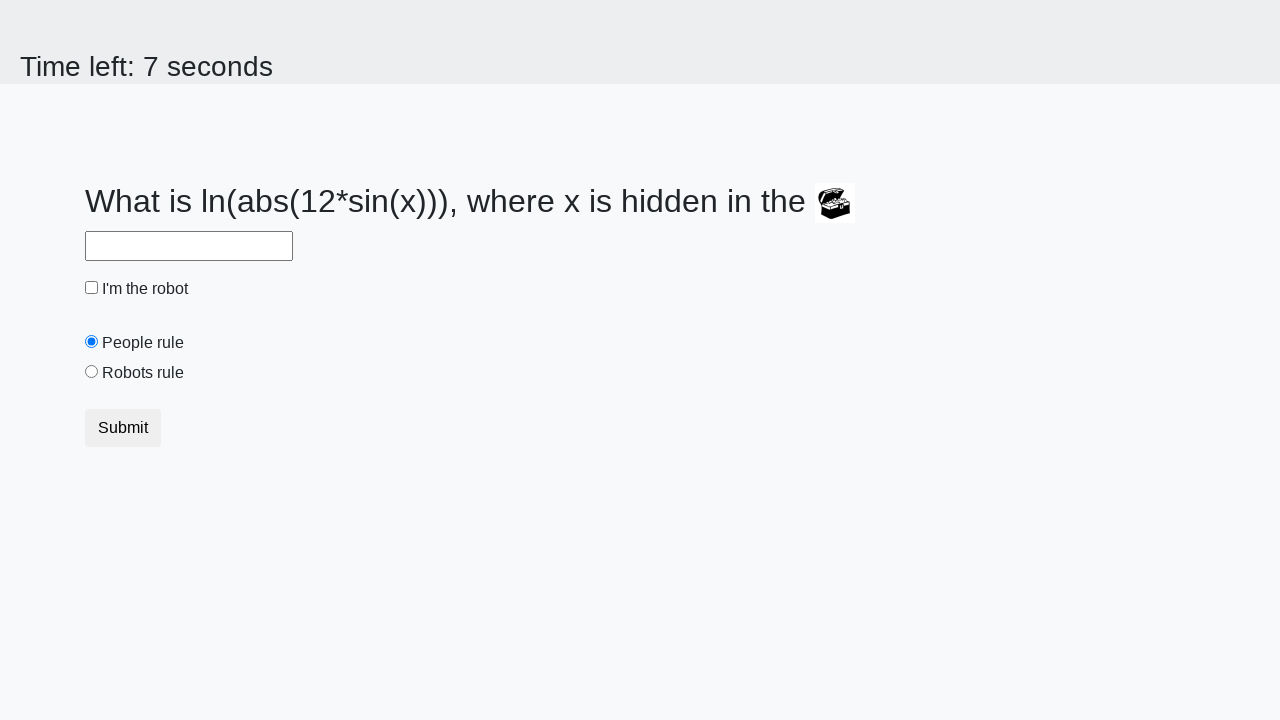